Tests the search button click functionality to submit a search and the clear button functionality to clear the search input.

Starting URL: https://www.youtube.com/

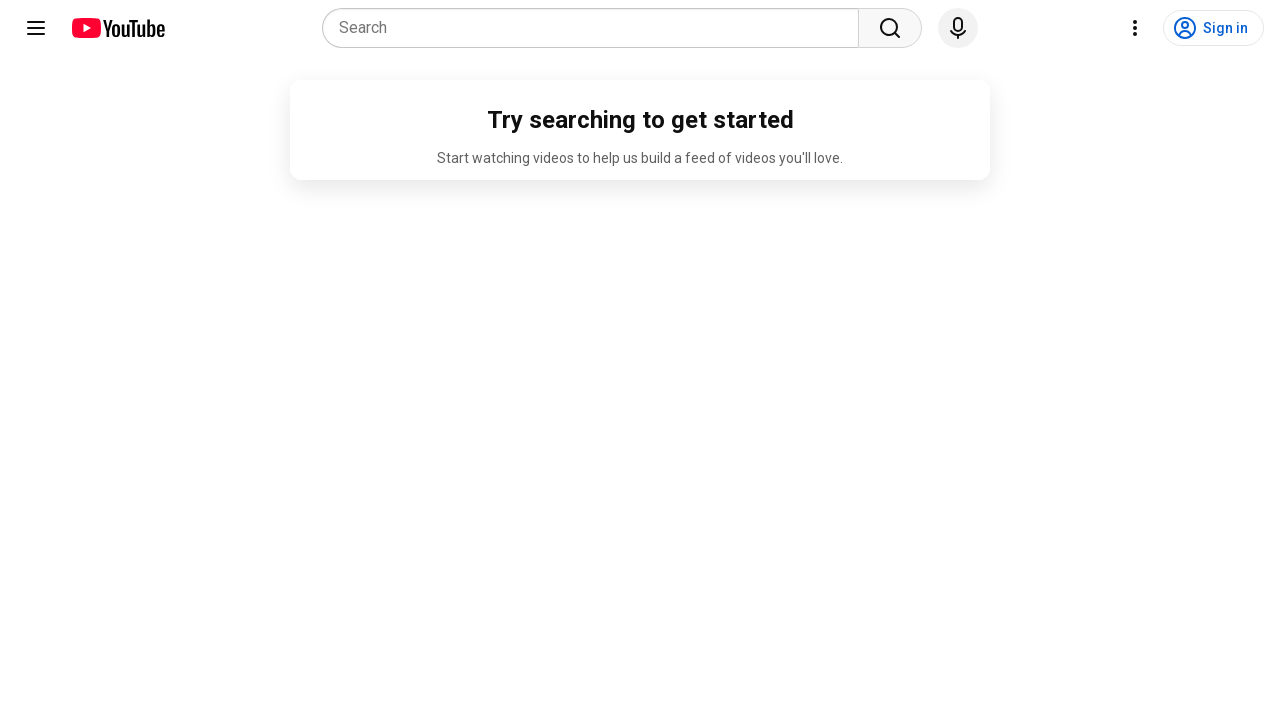

Waited for search box to become visible
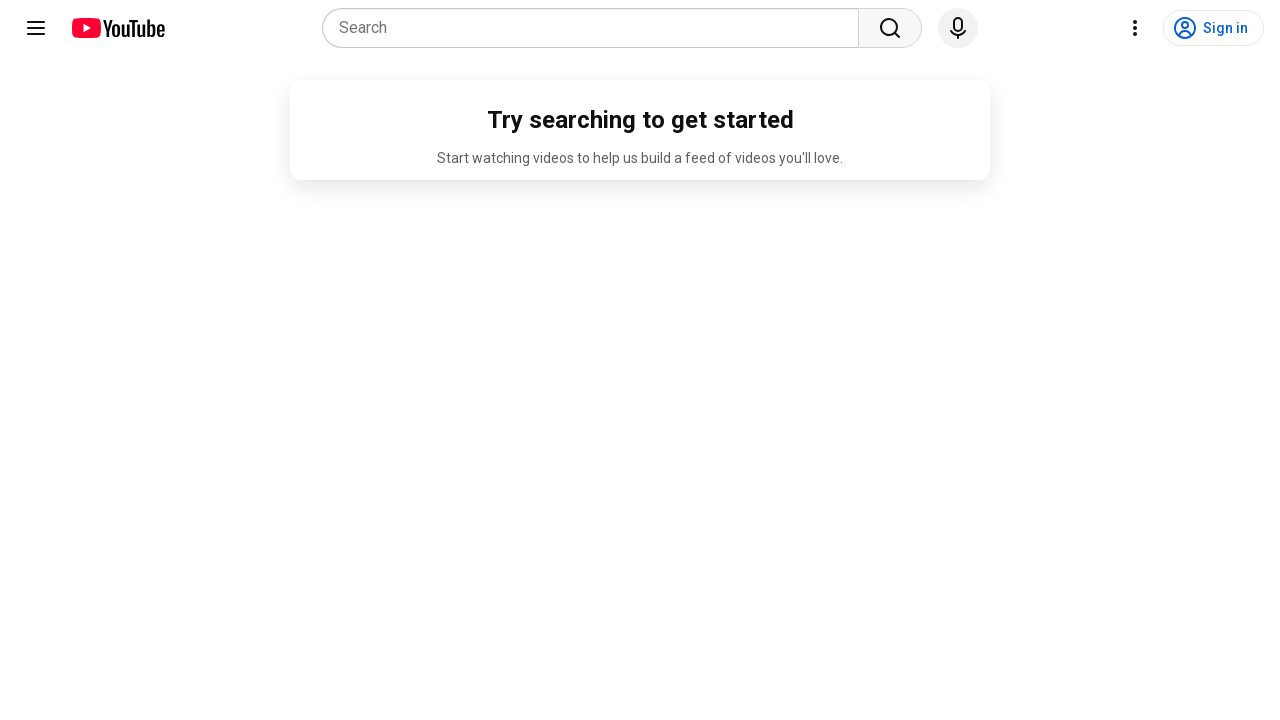

Filled search box with 'Computer Science'
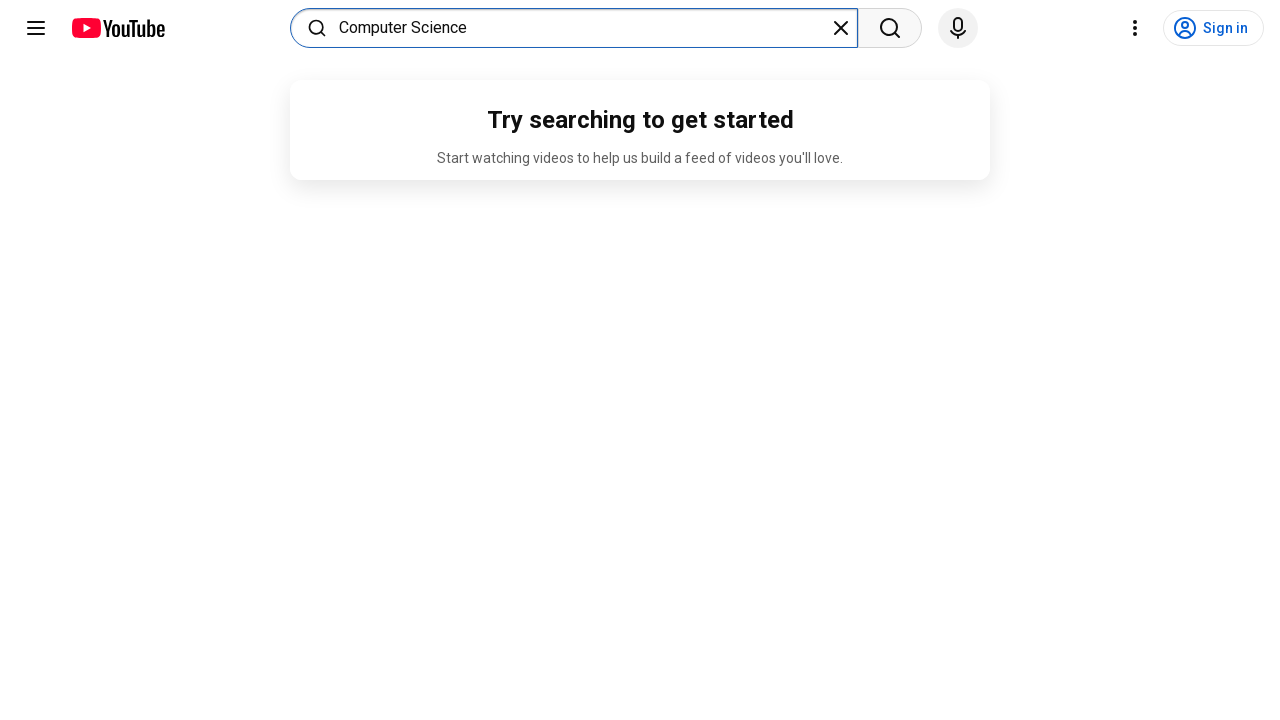

Waited for search button to become visible
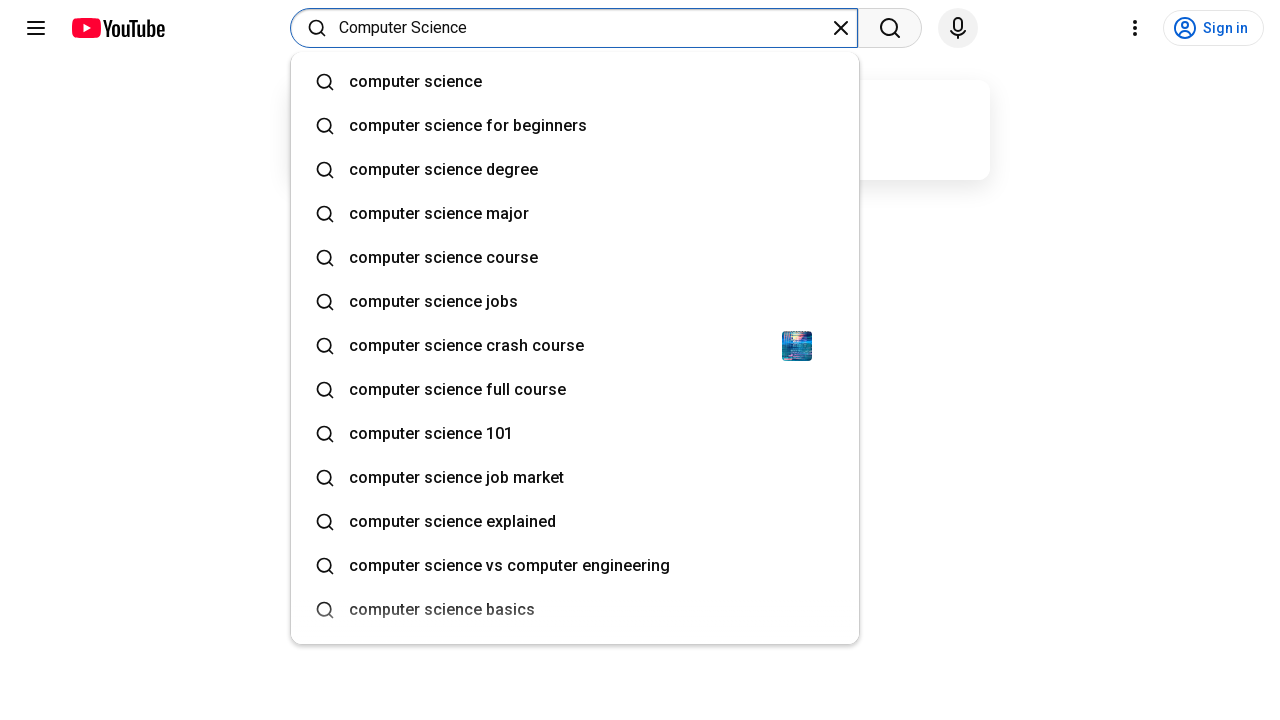

Clicked search button to submit search
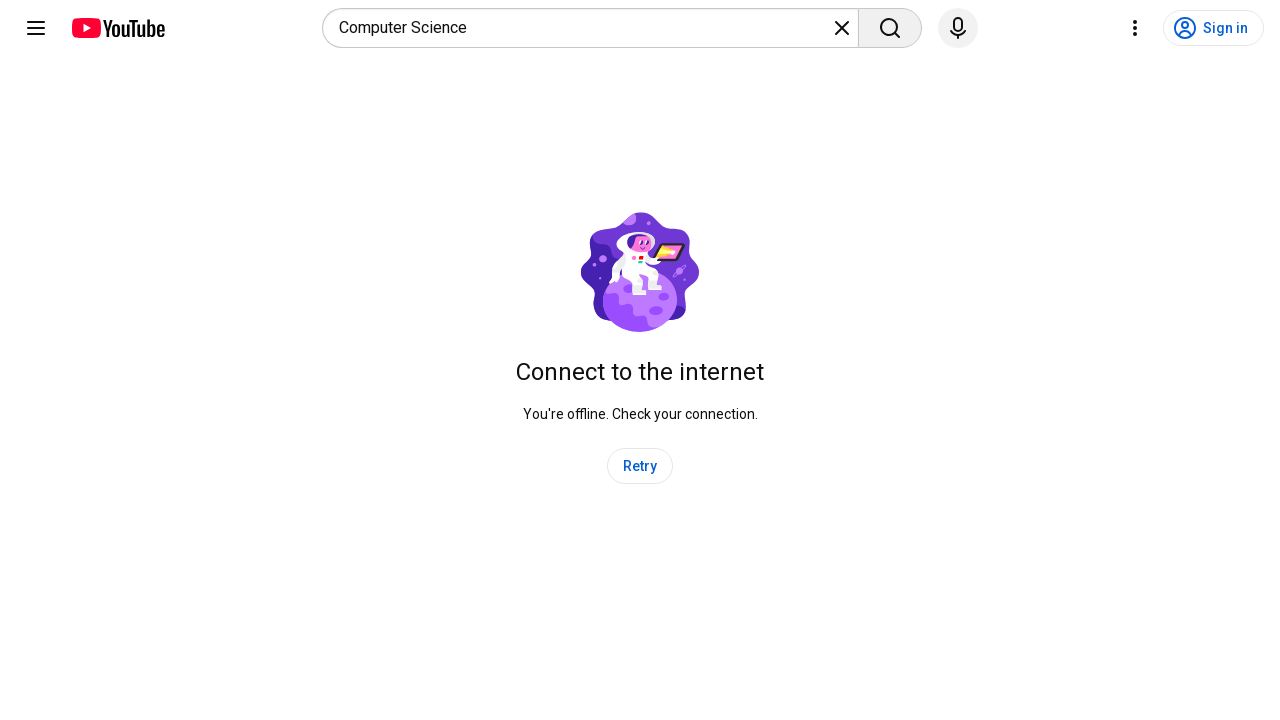

Waited 2000ms for search results to load
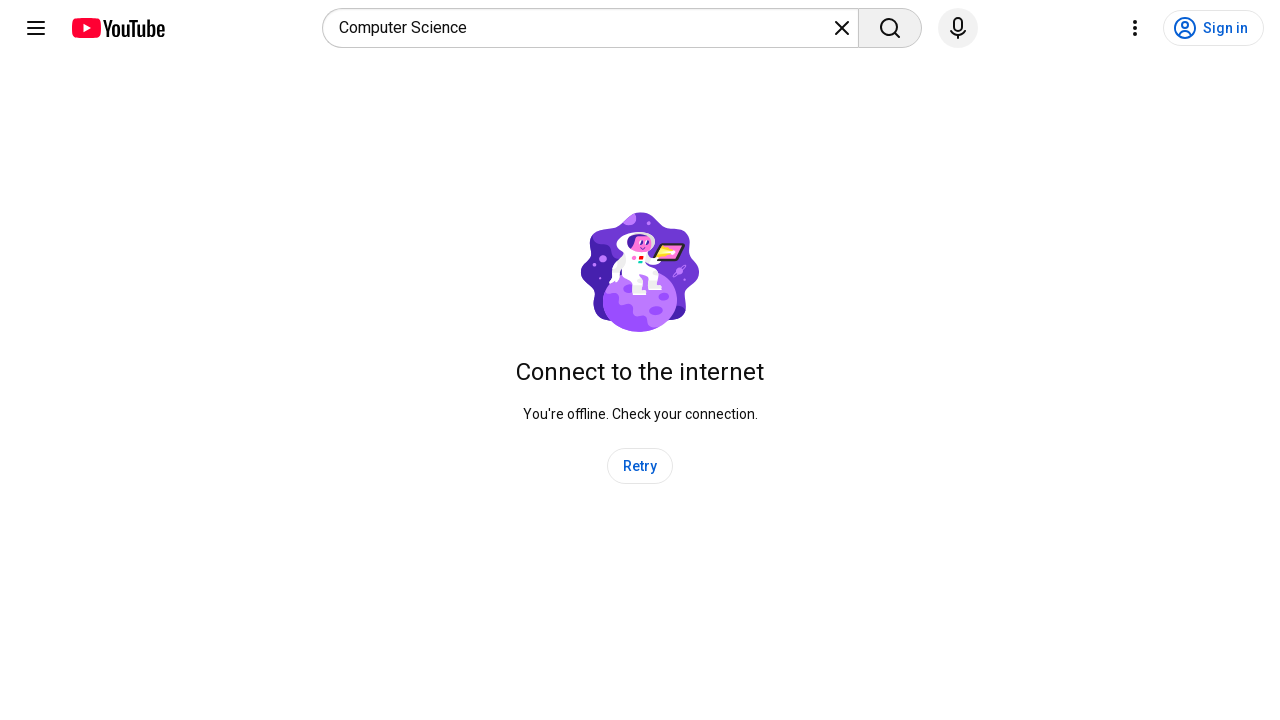

Waited for search box to be visible again after search completion
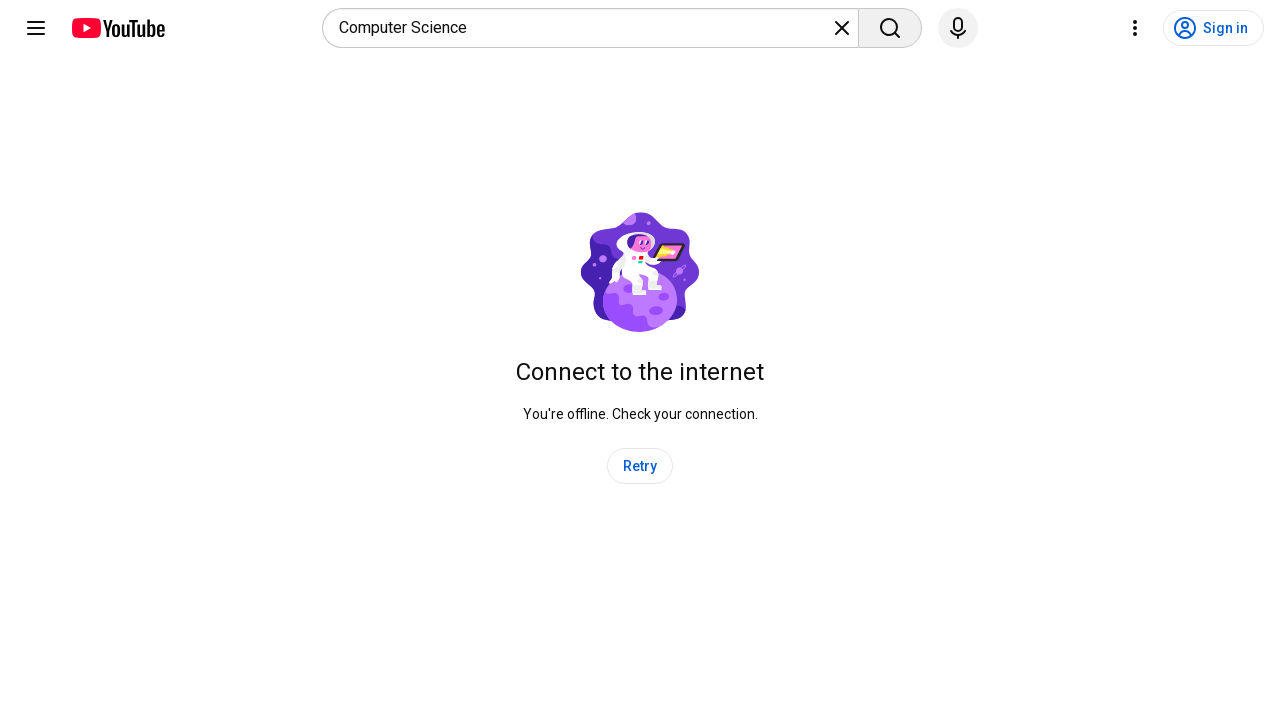

Waited for clear button to become visible
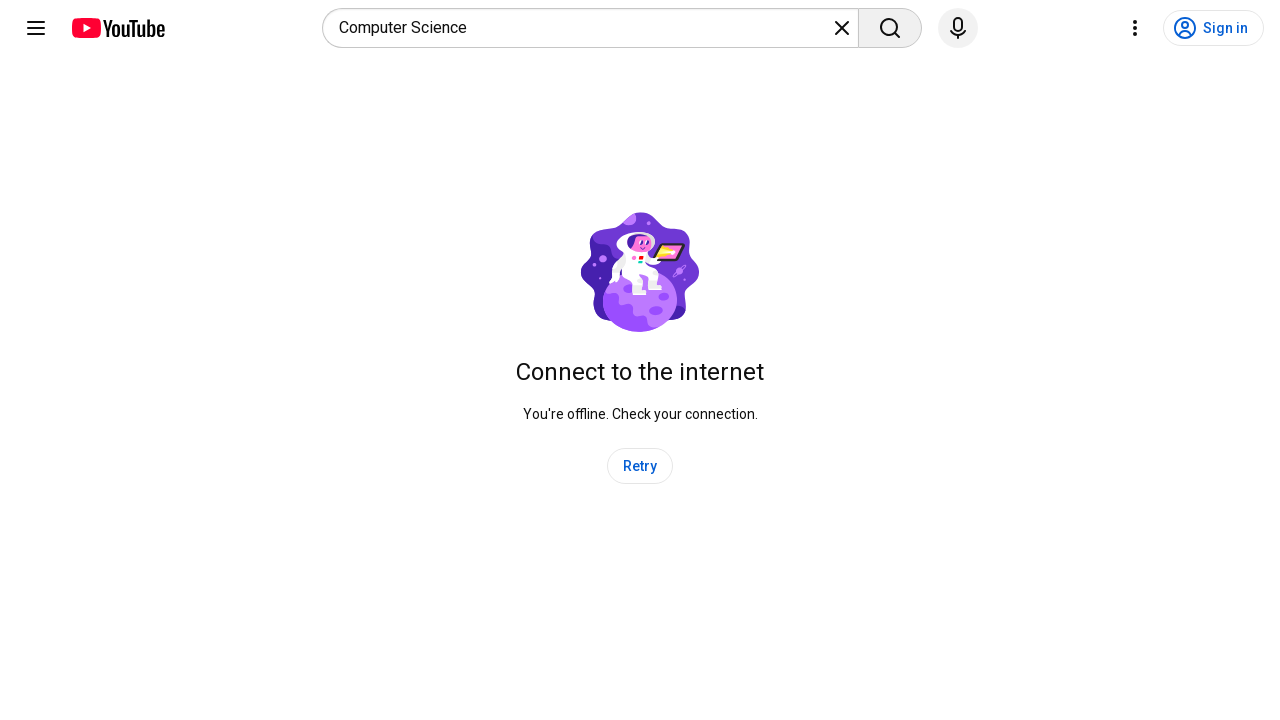

Clicked clear button to clear search query
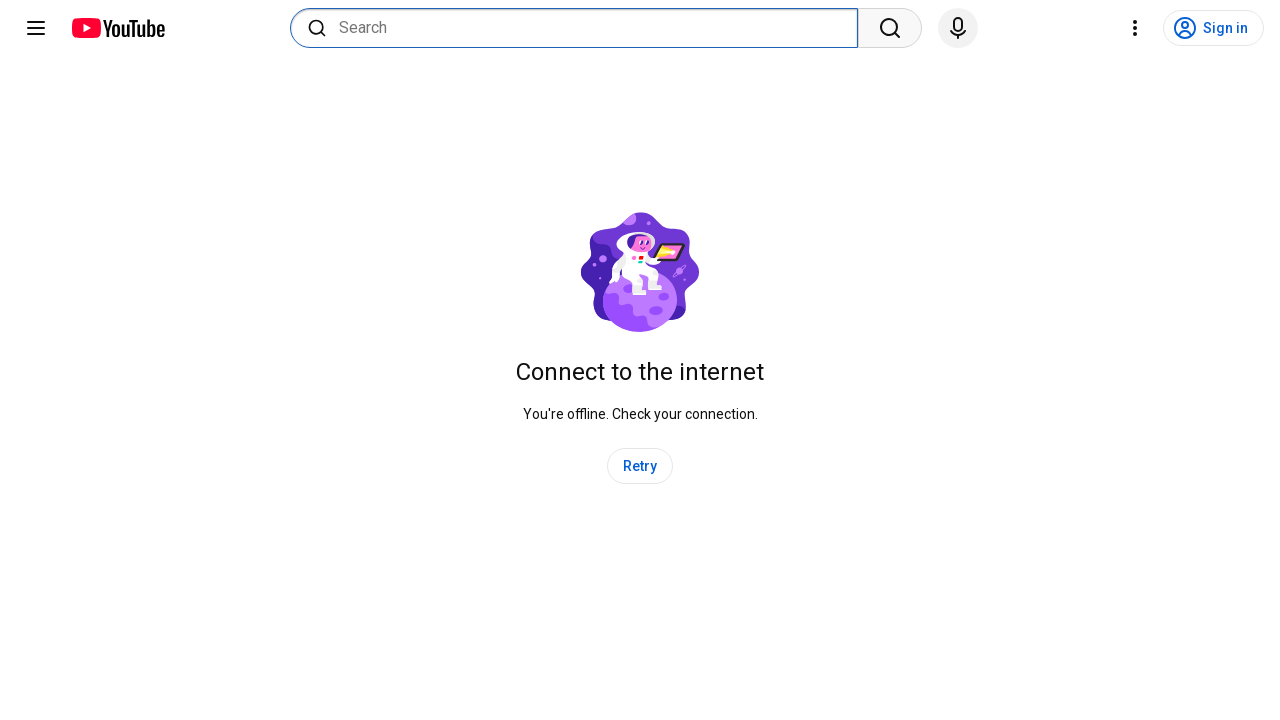

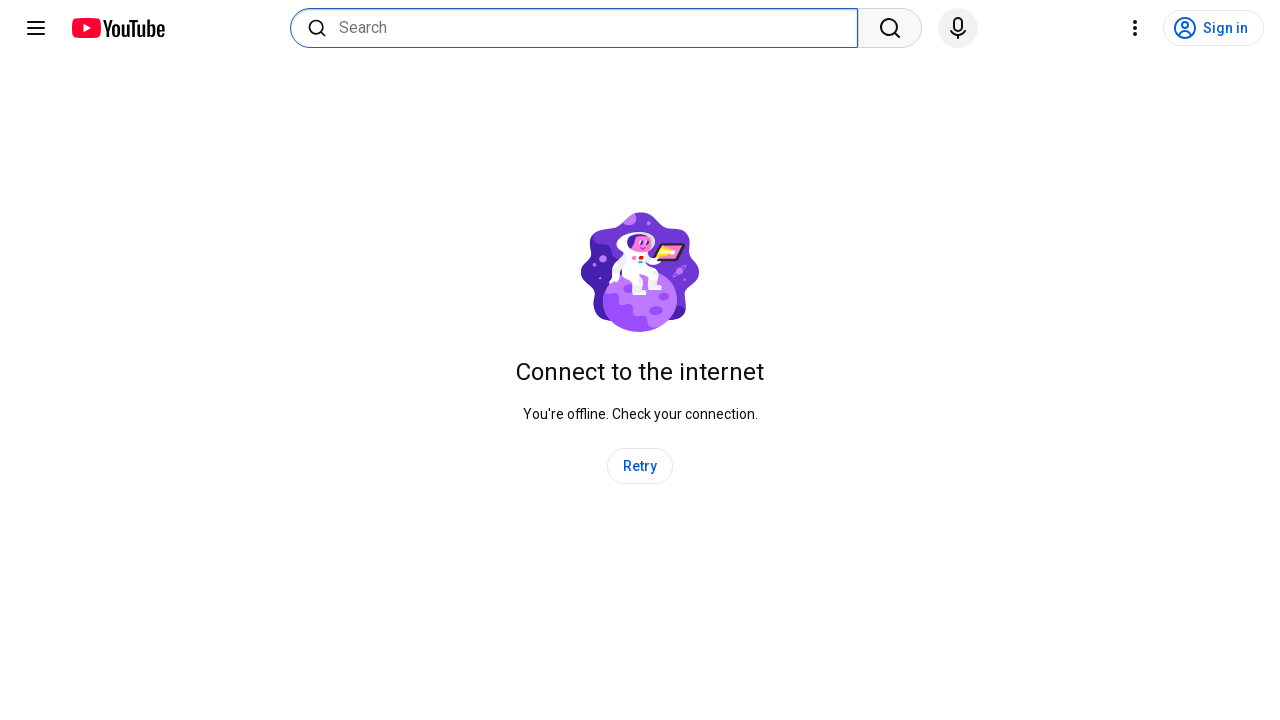